Verifies that the page title is "OrangeHRM"

Starting URL: https://opensource-demo.orangehrmlive.com/web/index.php/auth/login

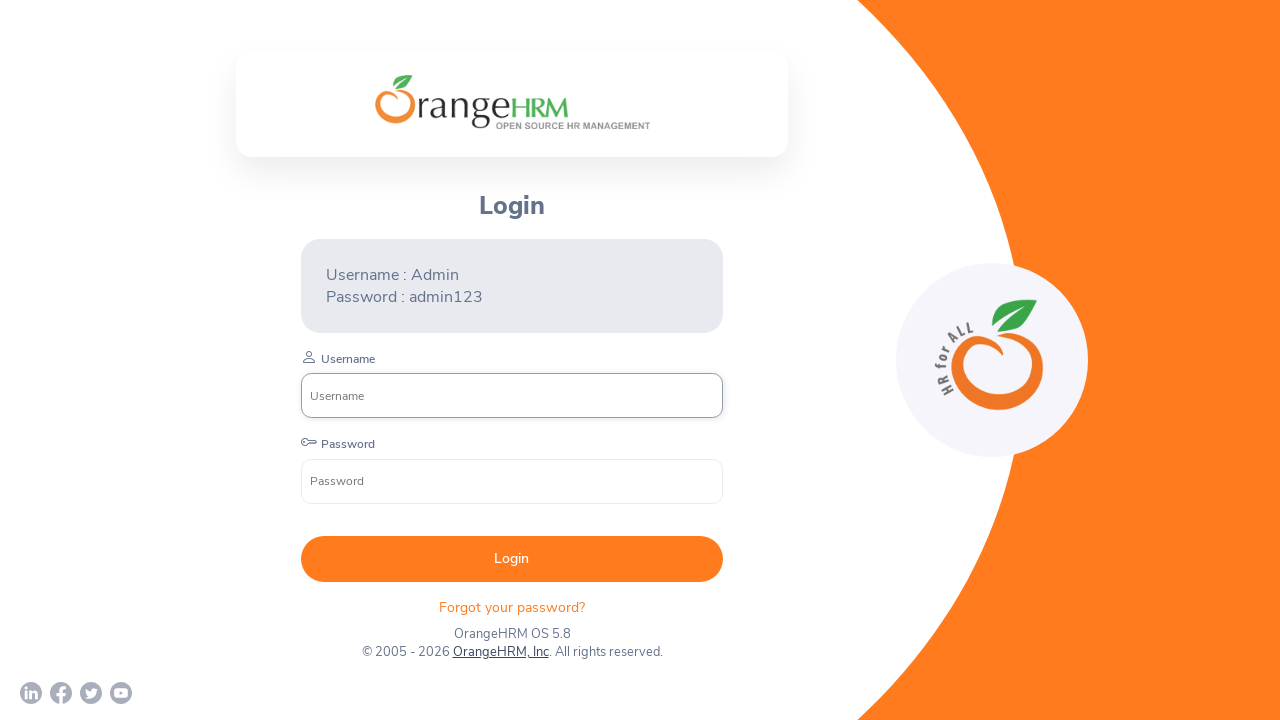

Retrieved page title
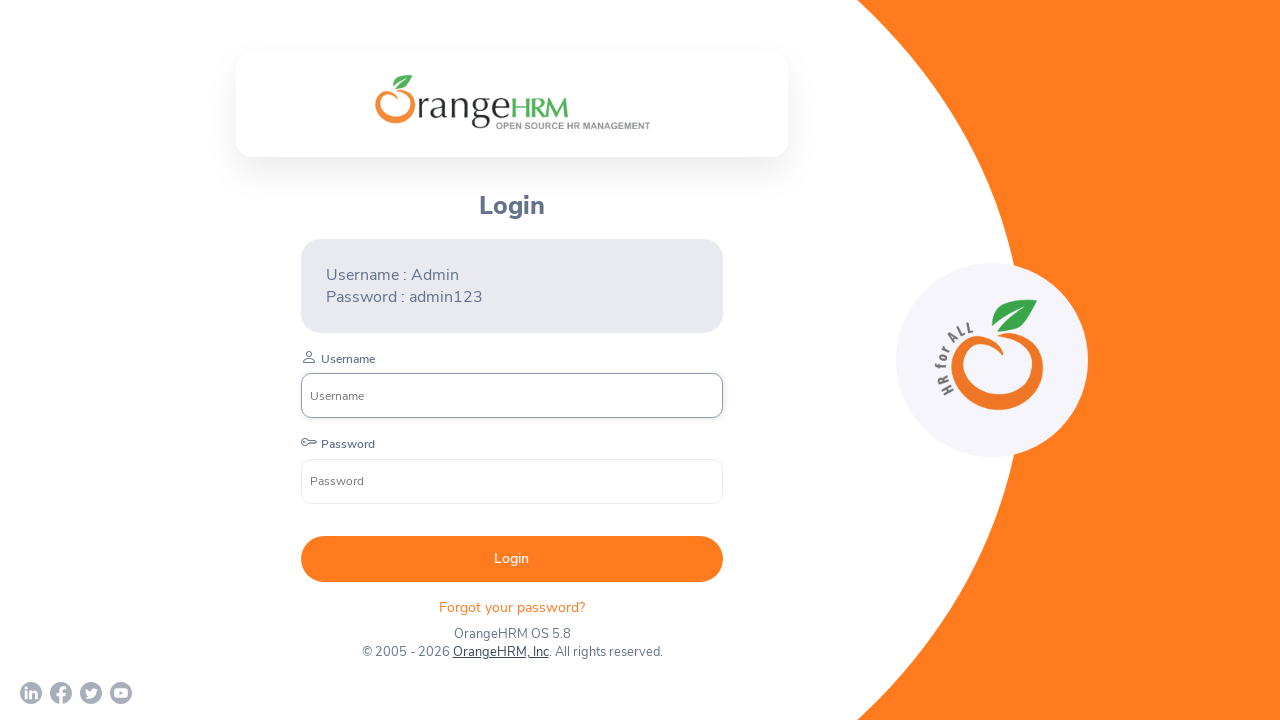

Verified page title contains 'OrangeHRM'
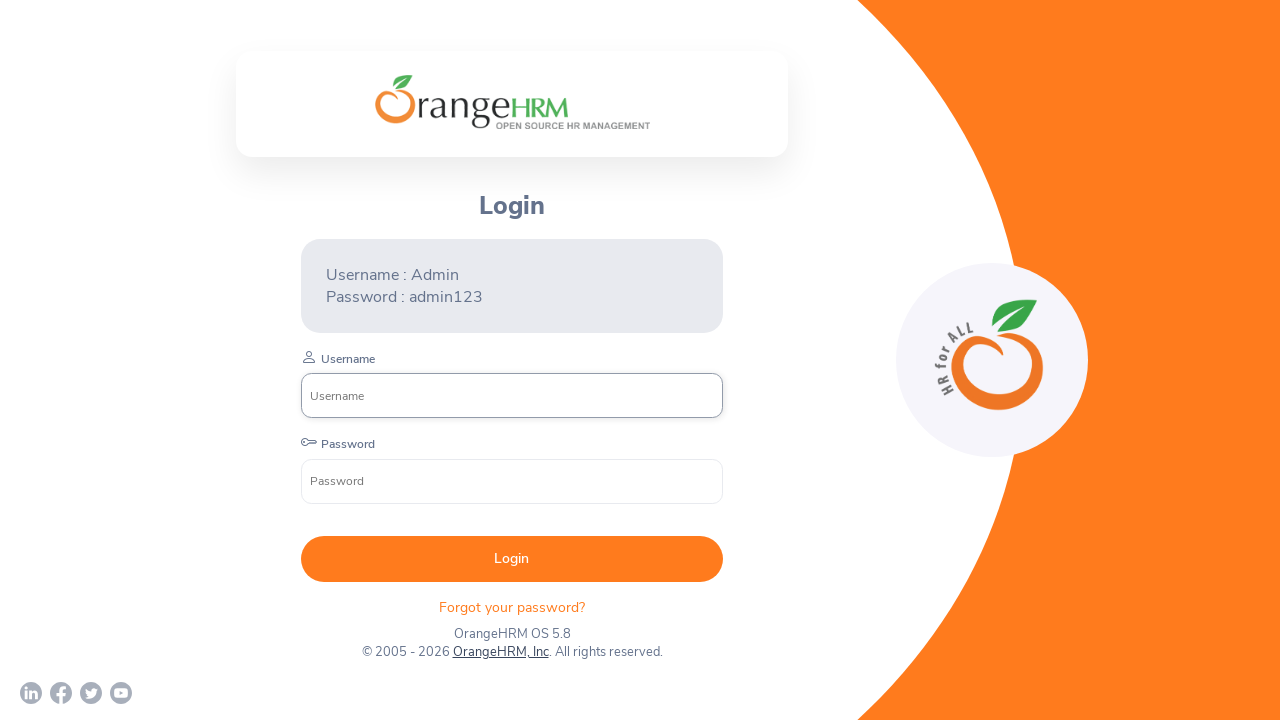

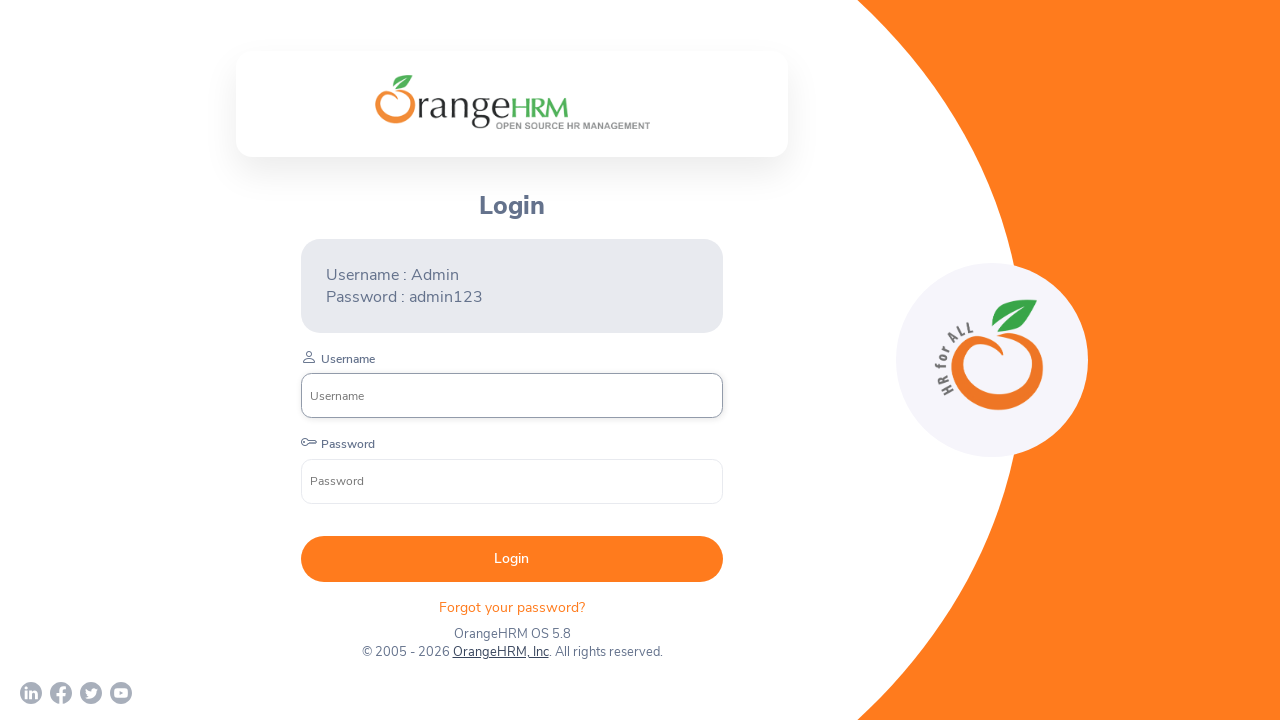